Tests checkbox functionality by checking and unchecking the first checkbox, and verifying the total number of checkboxes on the page

Starting URL: https://www.rahulshettyacademy.com/AutomationPractice/

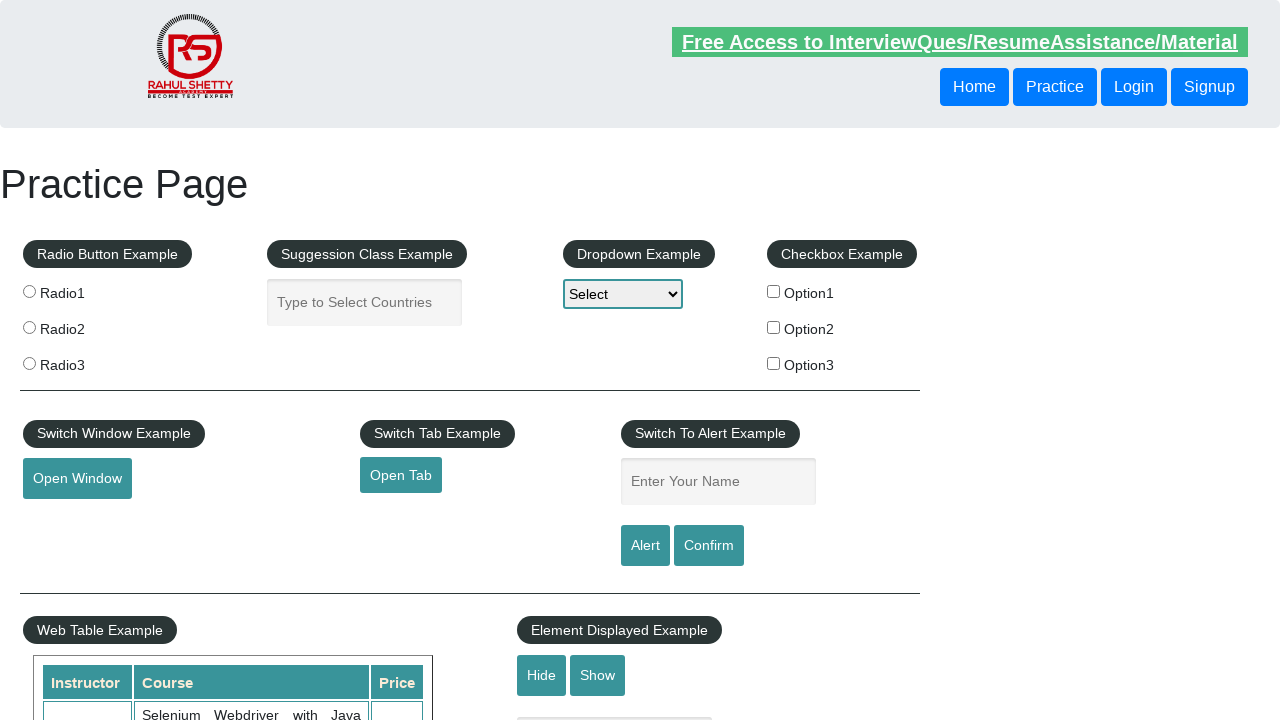

Clicked first checkbox to check it at (774, 291) on #checkBoxOption1
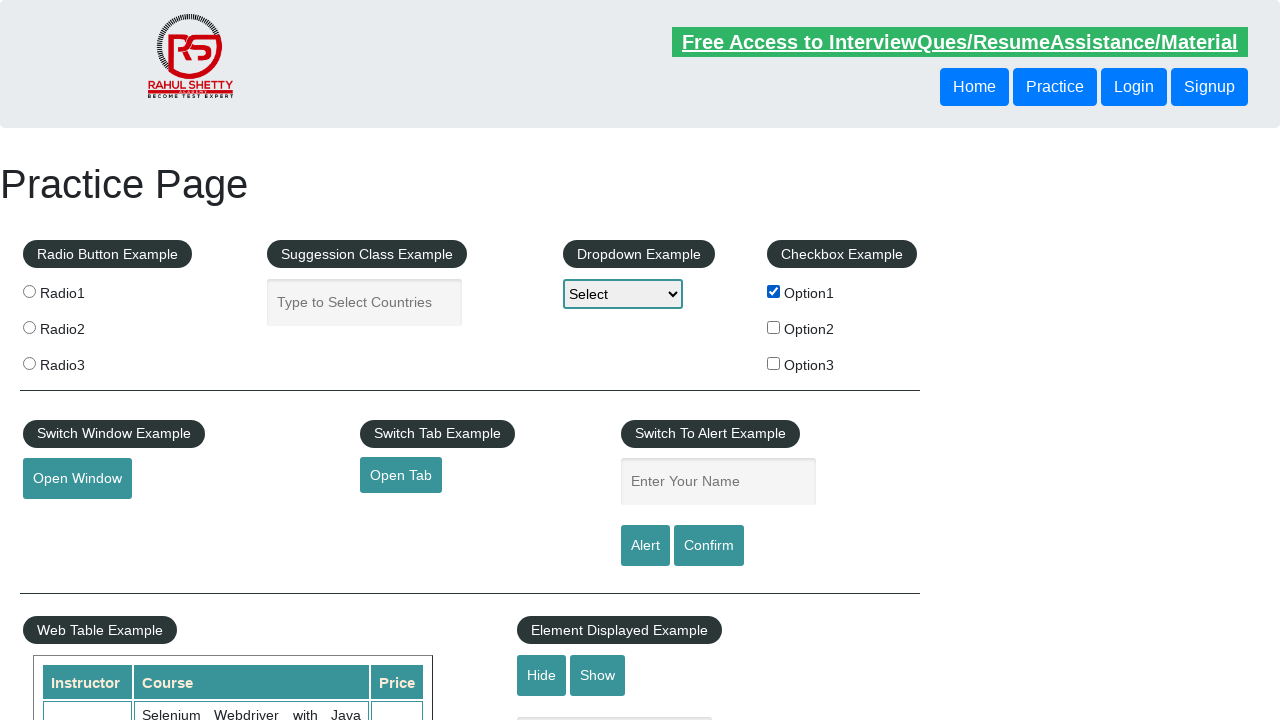

Verified first checkbox is checked
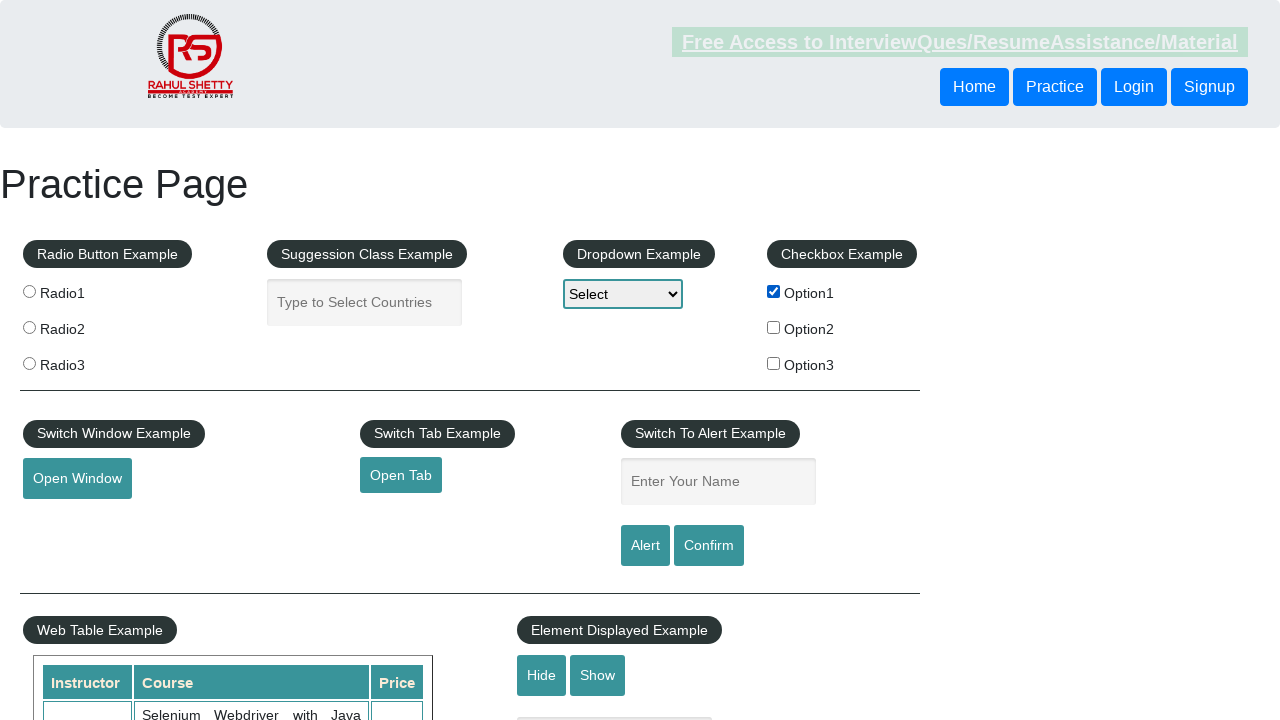

Clicked first checkbox to uncheck it at (774, 291) on #checkBoxOption1
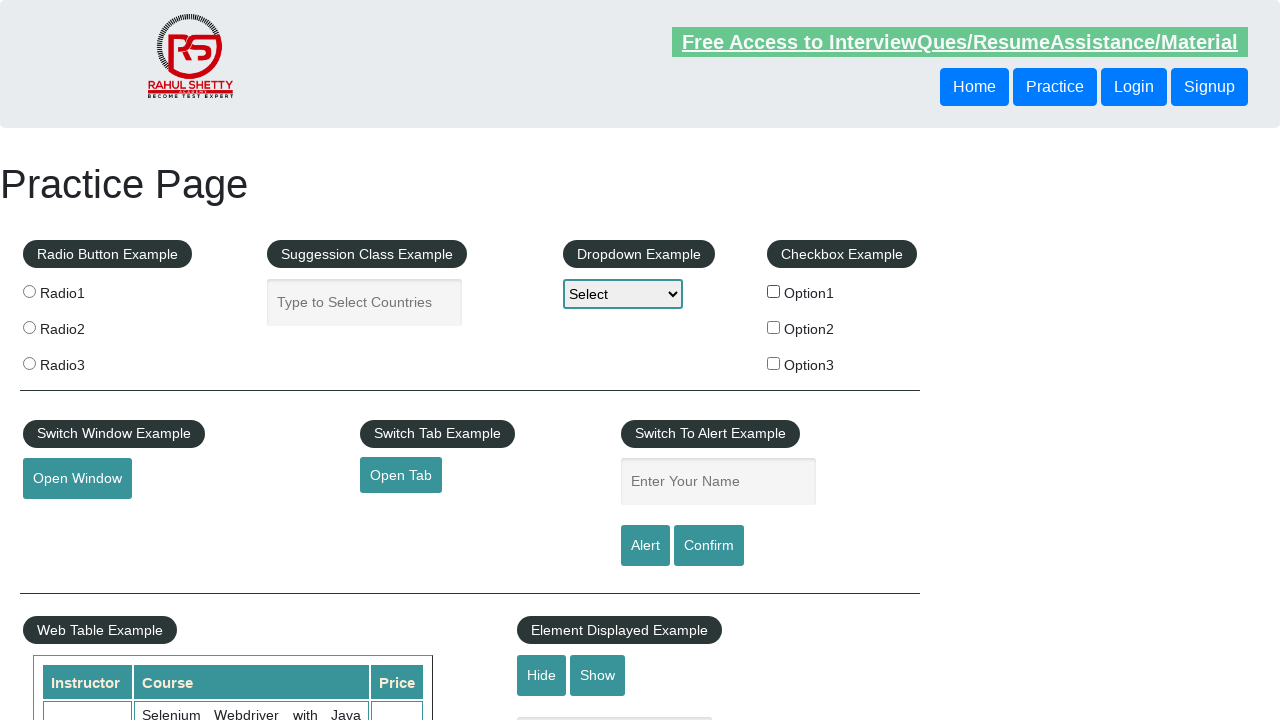

Verified first checkbox is unchecked
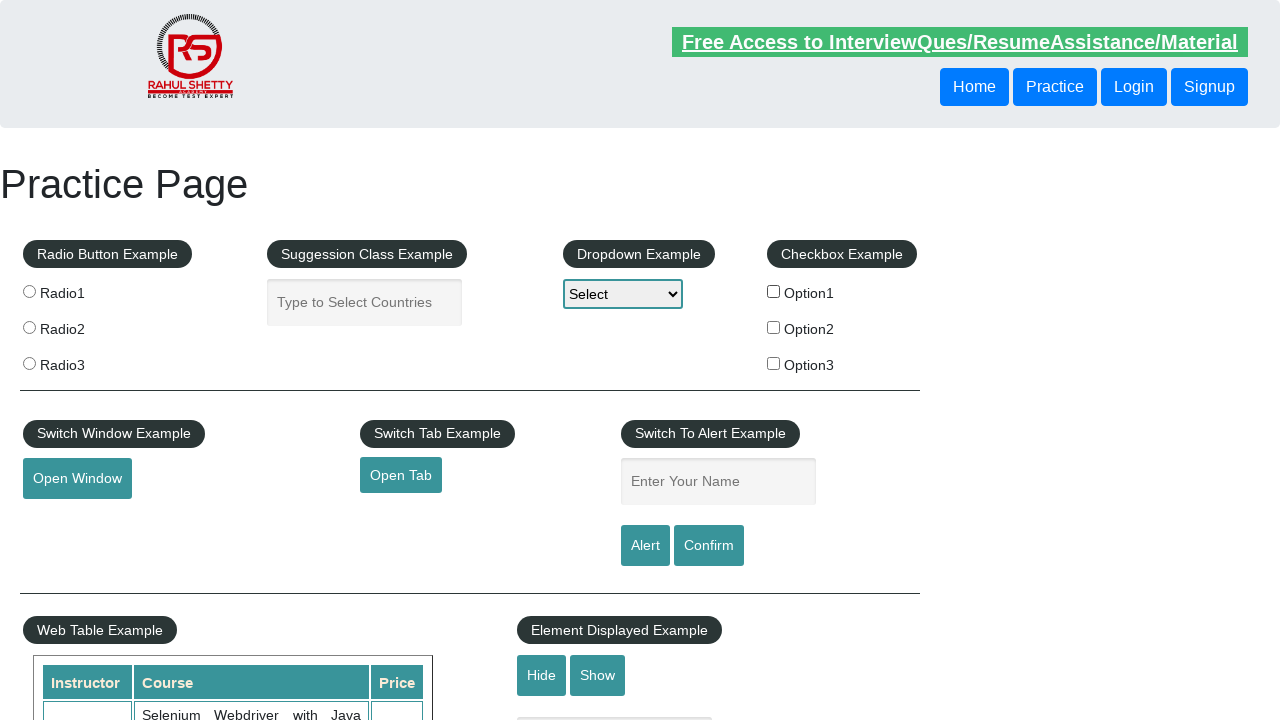

Counted total checkboxes on page: 3
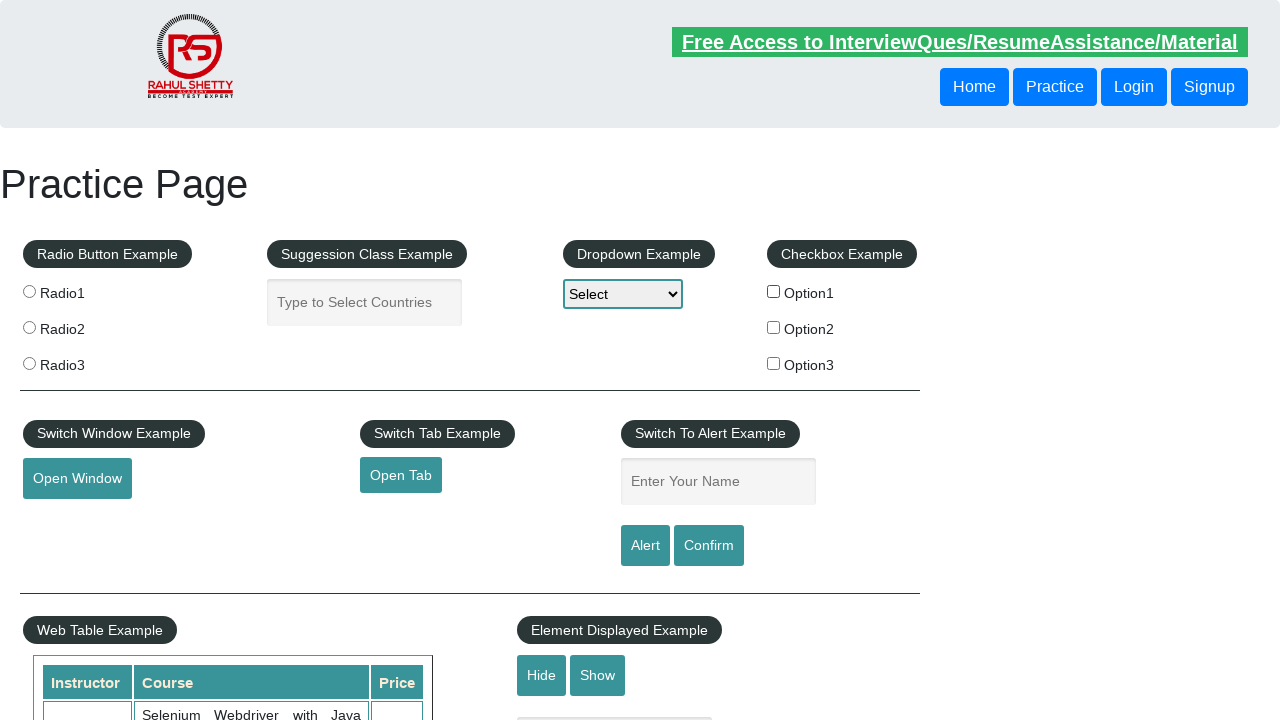

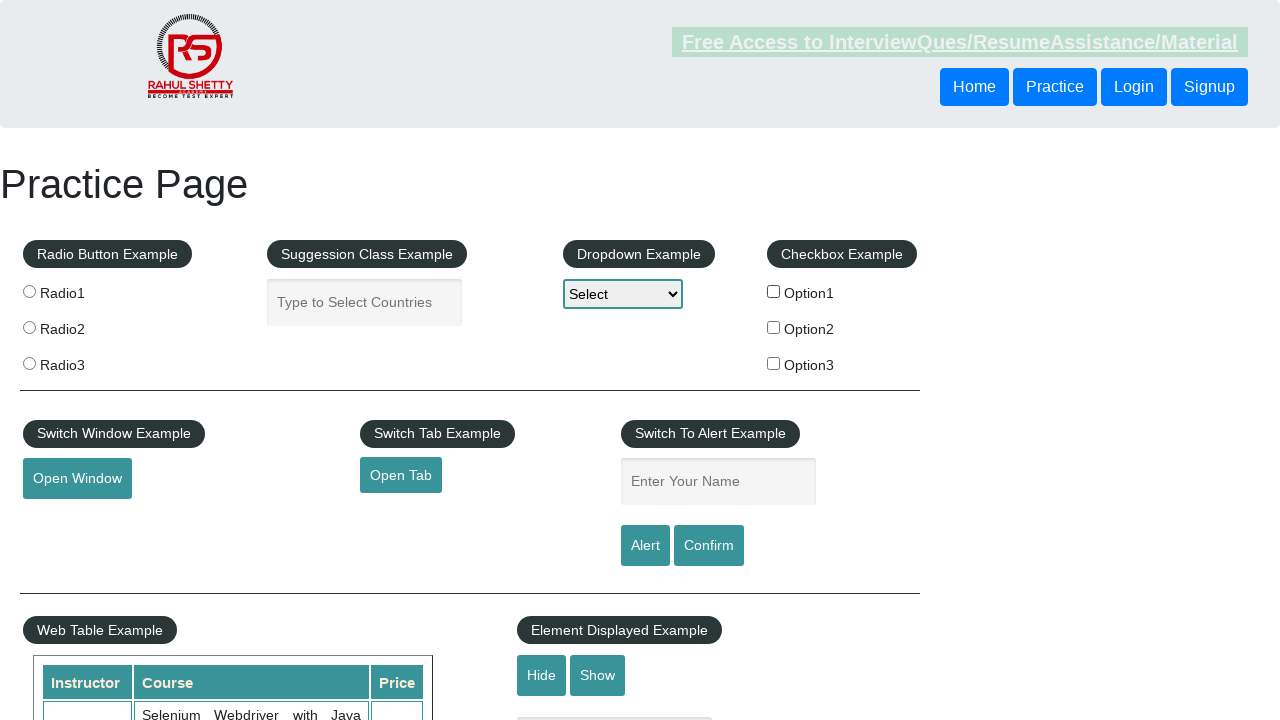